Tests JavaScript alert functionality by triggering an alert, reading its text, and accepting it

Starting URL: https://the-internet.herokuapp.com/javascript_alerts

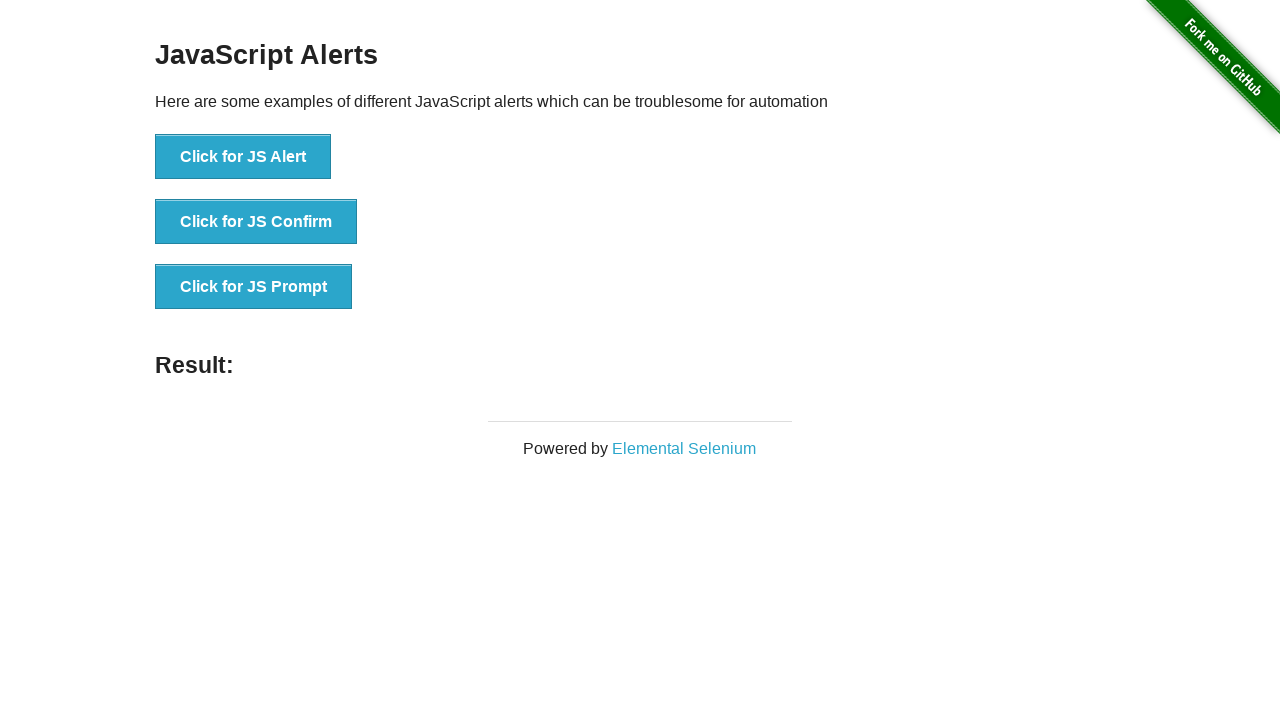

Clicked 'Click for JS Alert' button to trigger JavaScript alert at (243, 157) on xpath=//button[text()='Click for JS Alert']
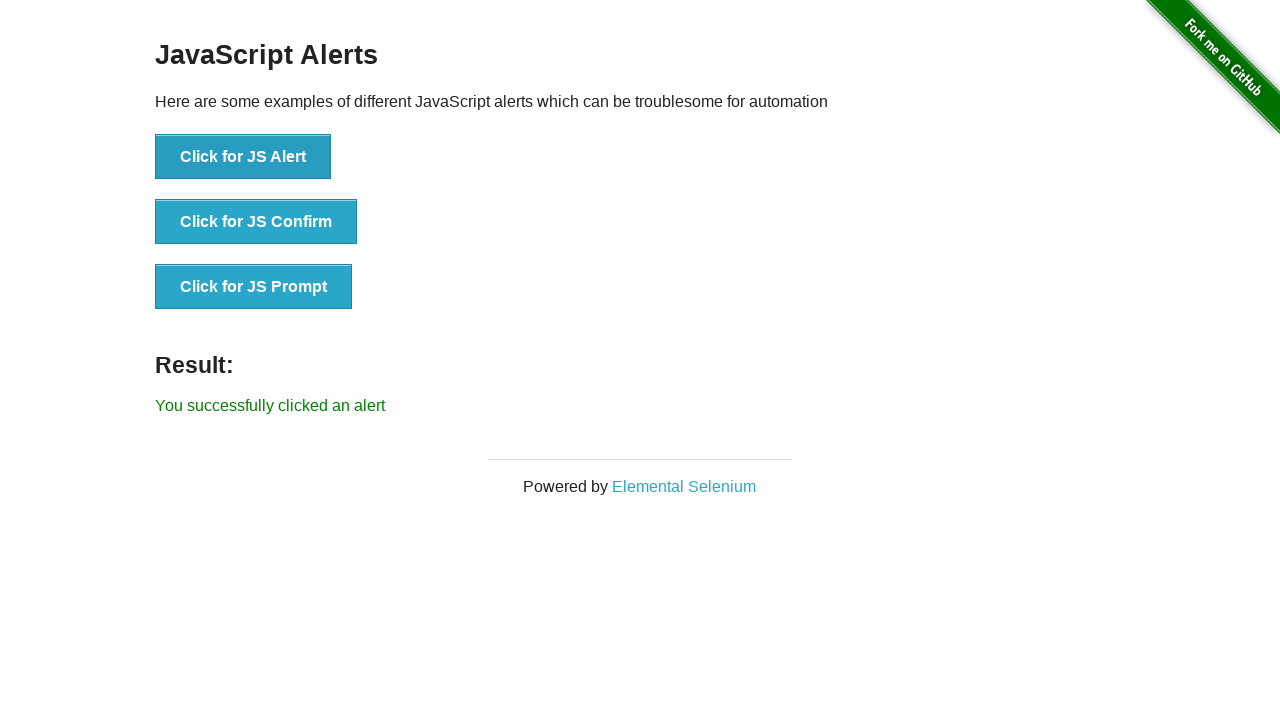

Set up event listener to accept alert dialogs
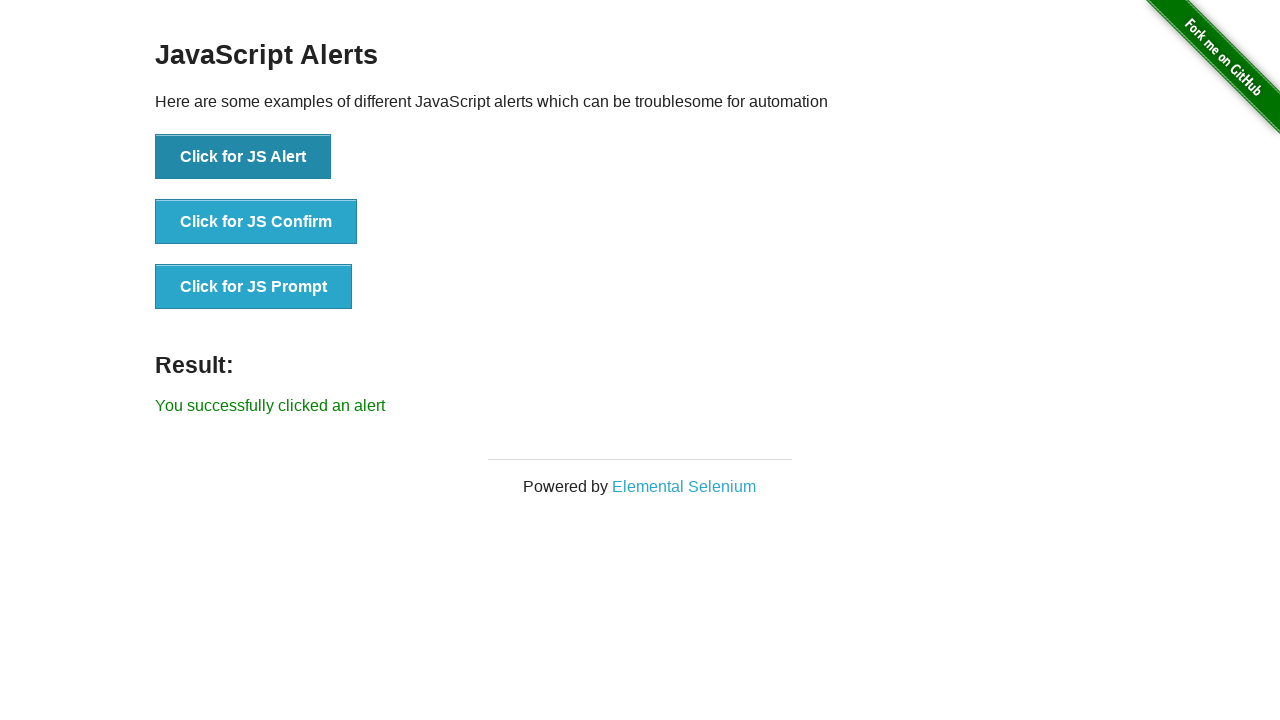

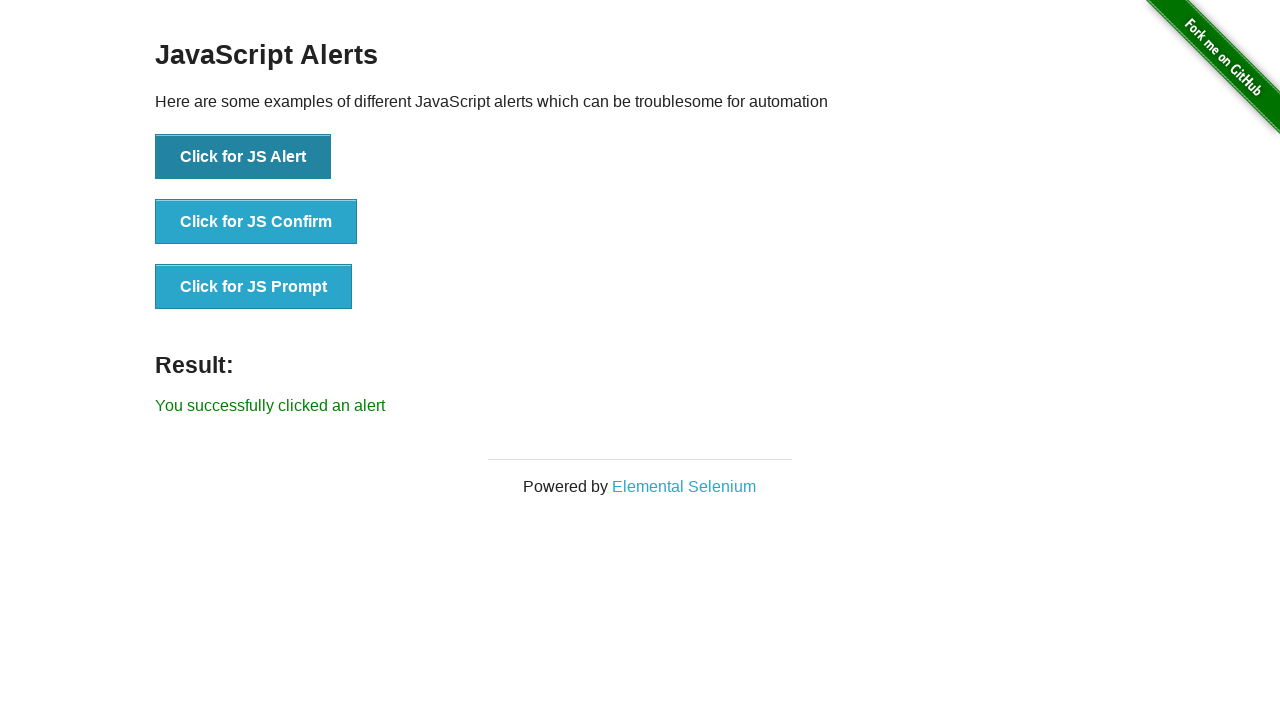